Tests filling out a practice form by entering first name, last name, and email fields on the DemoQA automation practice form.

Starting URL: https://demoqa.com/automation-practice-form

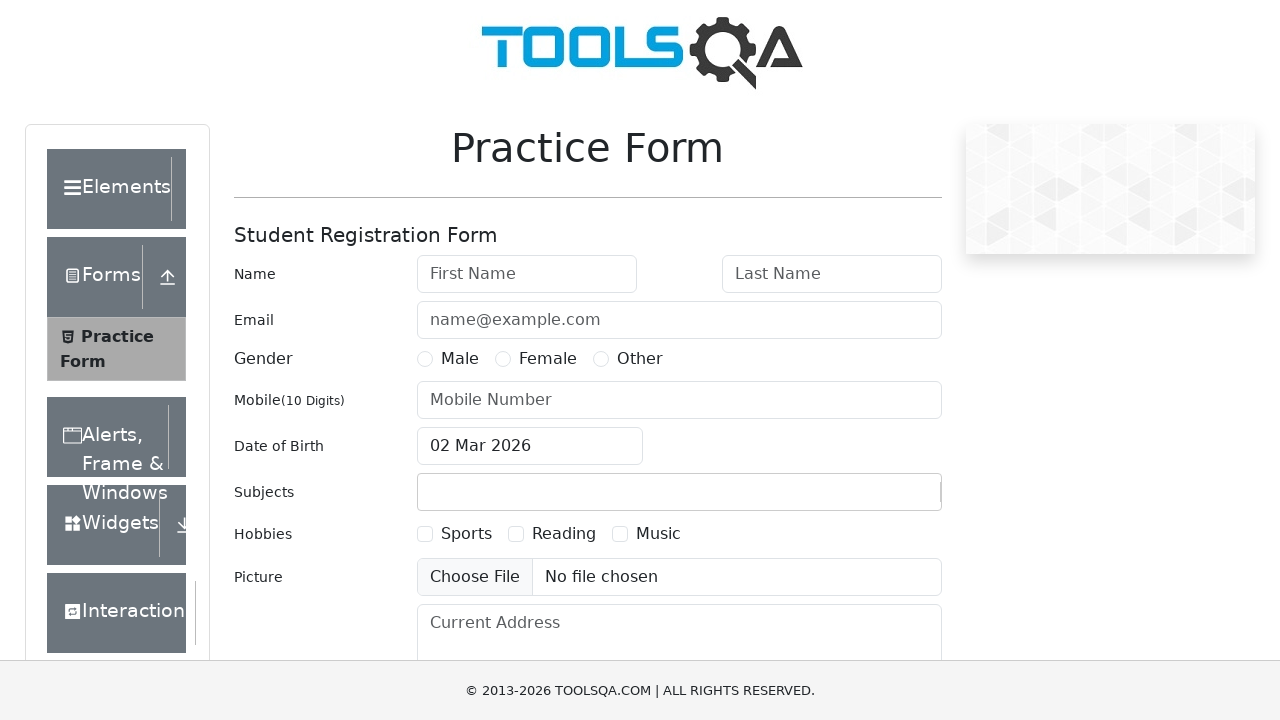

Filled first name field with 'Abduhamid' on #firstName
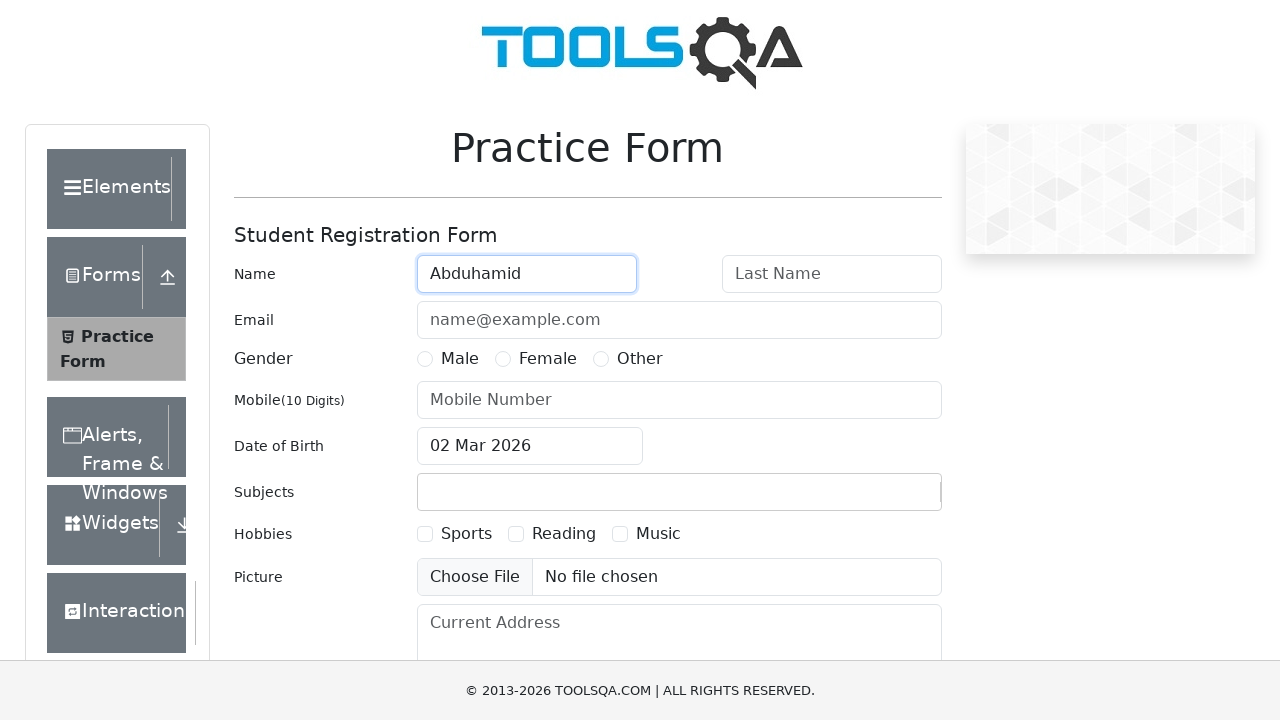

Filled last name field with 'Vohidov' on #lastName
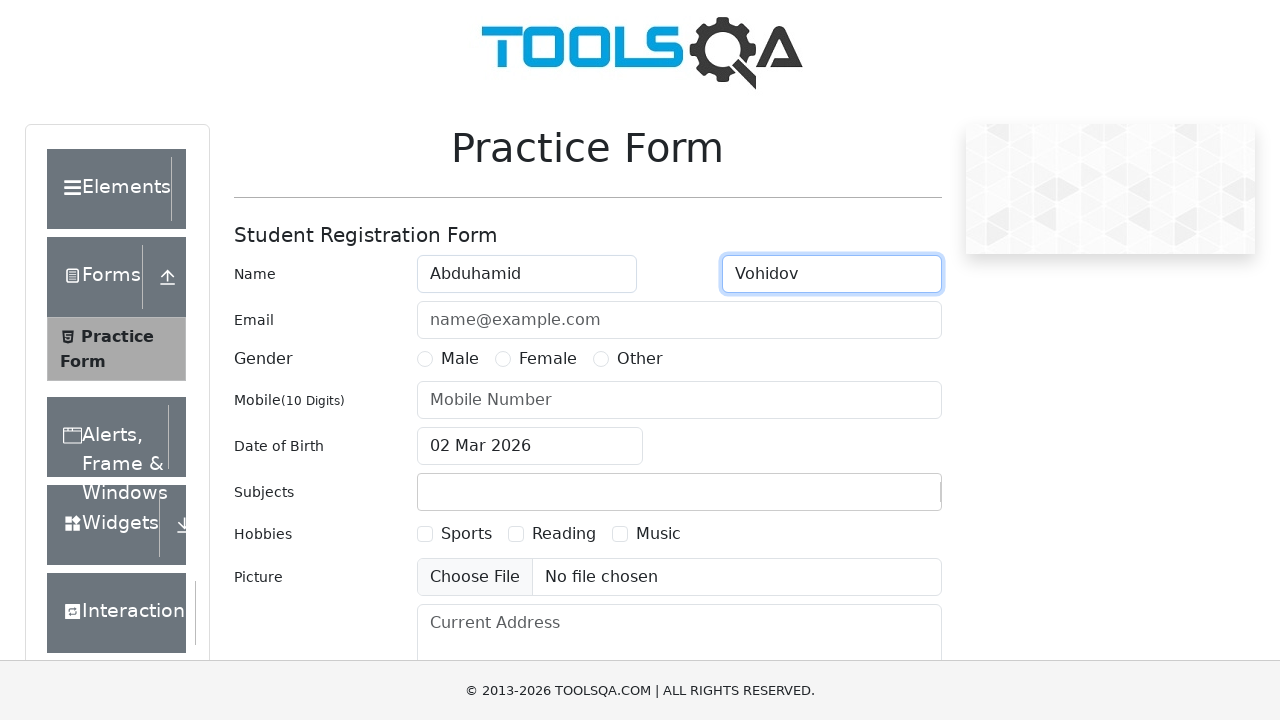

Filled email field with 'abc@gmail.com' on #userEmail
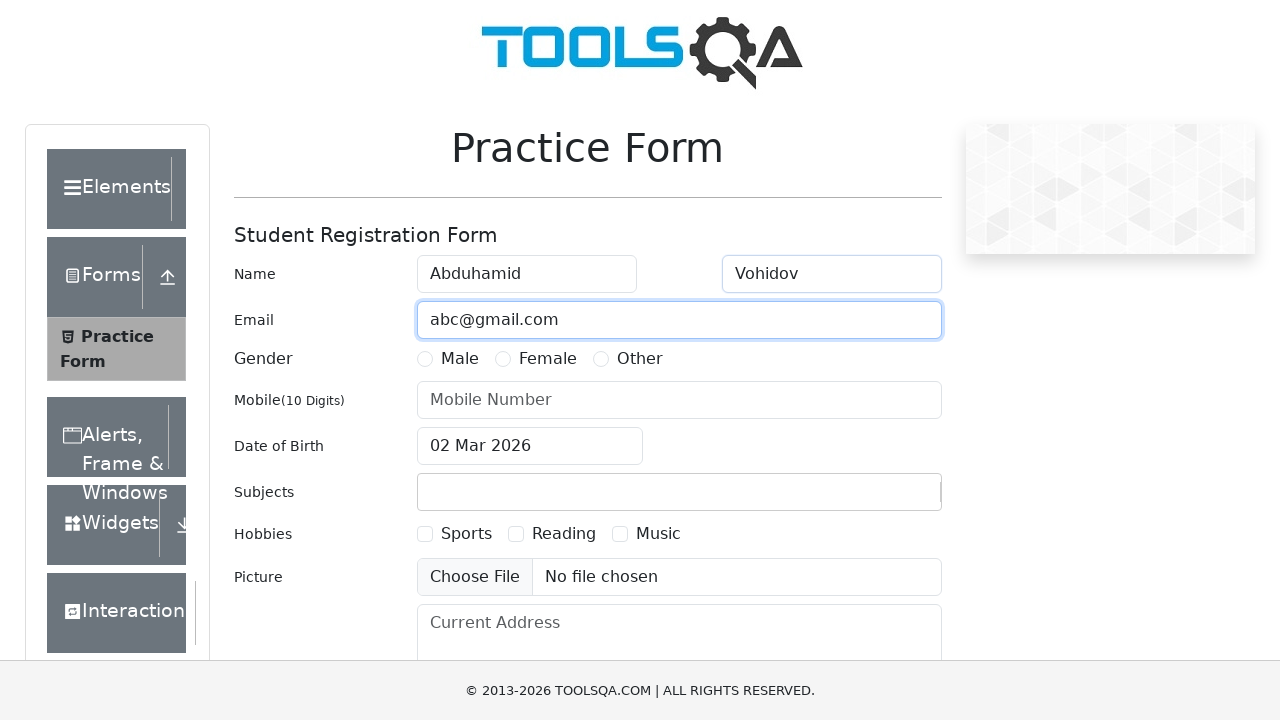

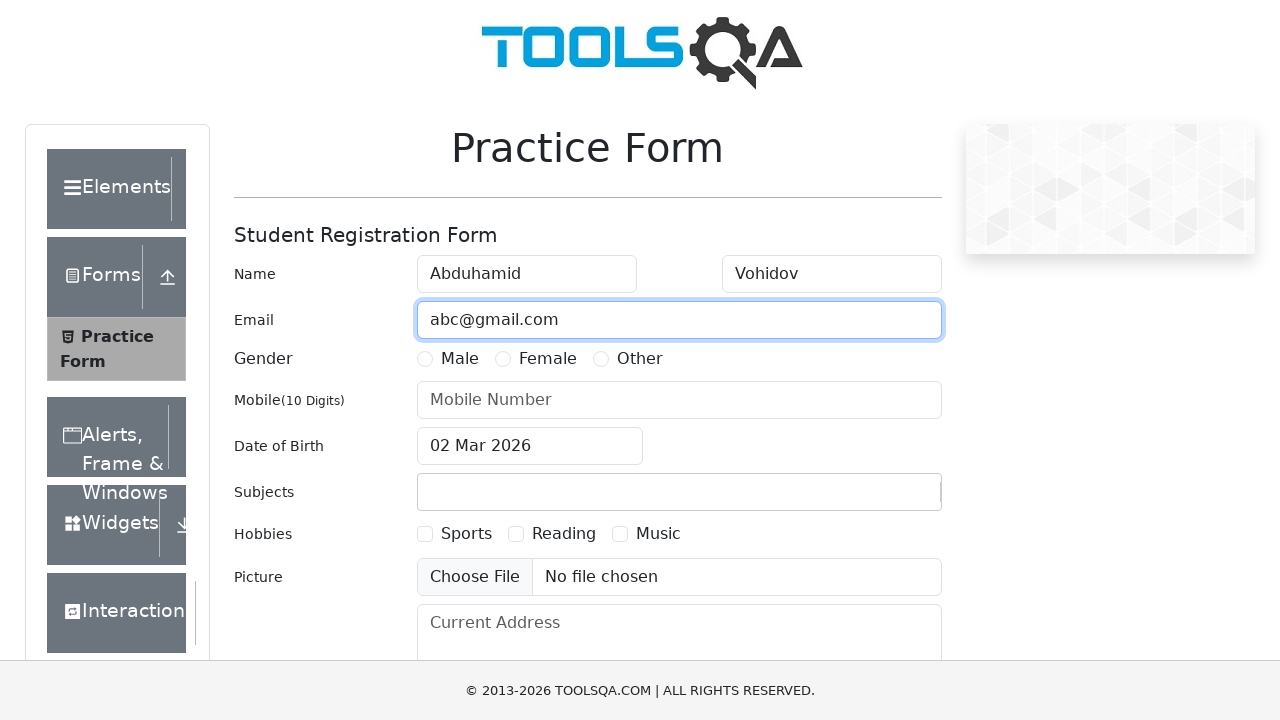